Tests a jQuery UI datepicker component by entering a date value into the datepicker input field and verifying the interaction.

Starting URL: http://jqueryui.com/resources/demos/datepicker/other-months.html

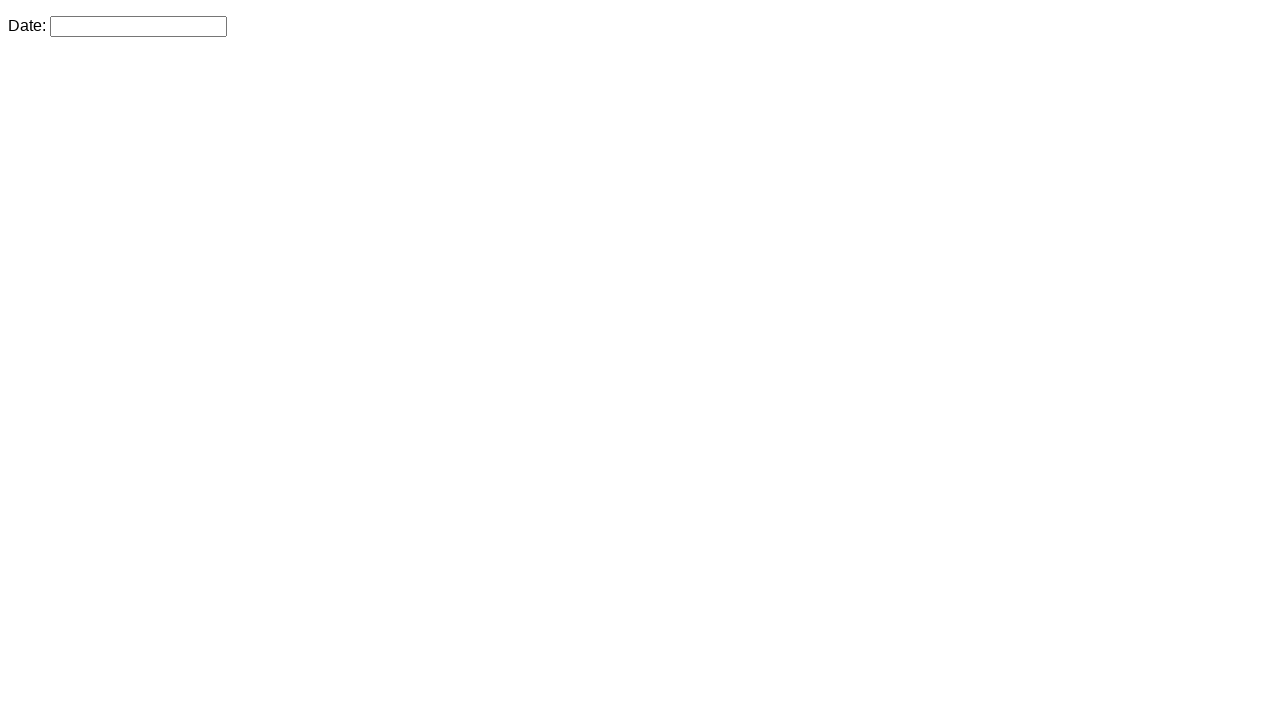

Entered date '12/31/2015' into the datepicker input field on #datepicker
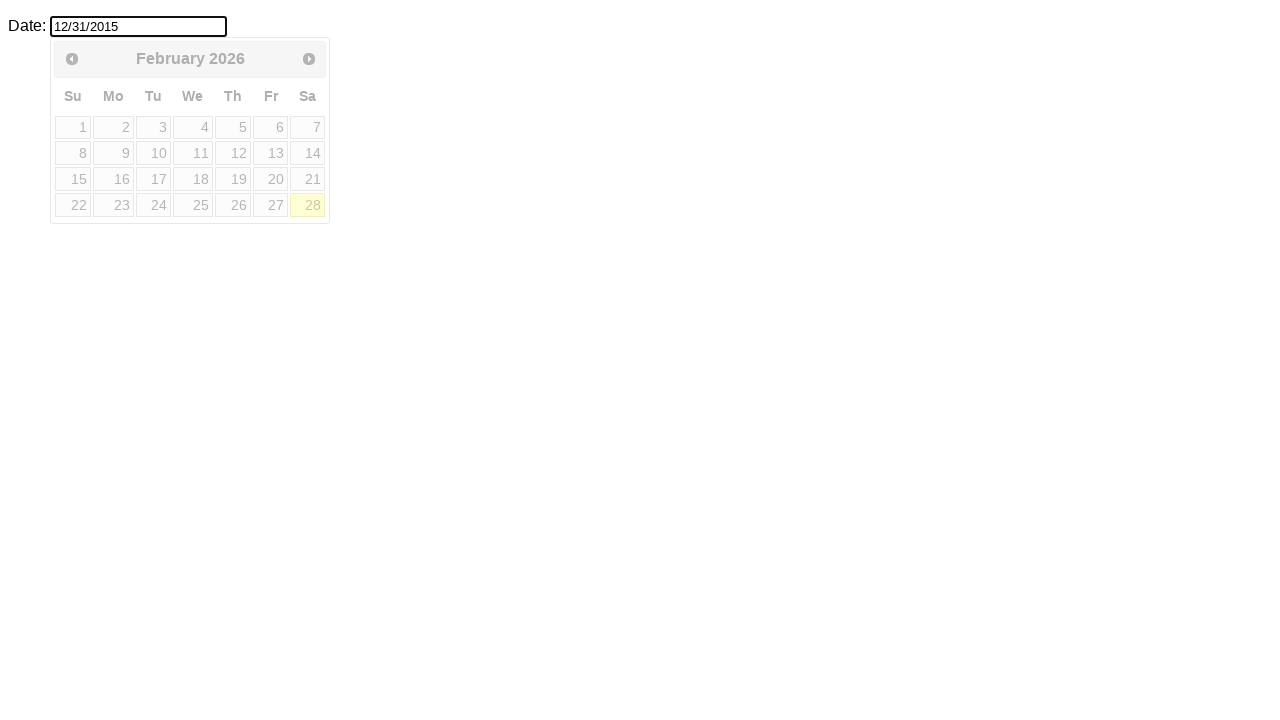

Waited 1 second to observe the datepicker interaction
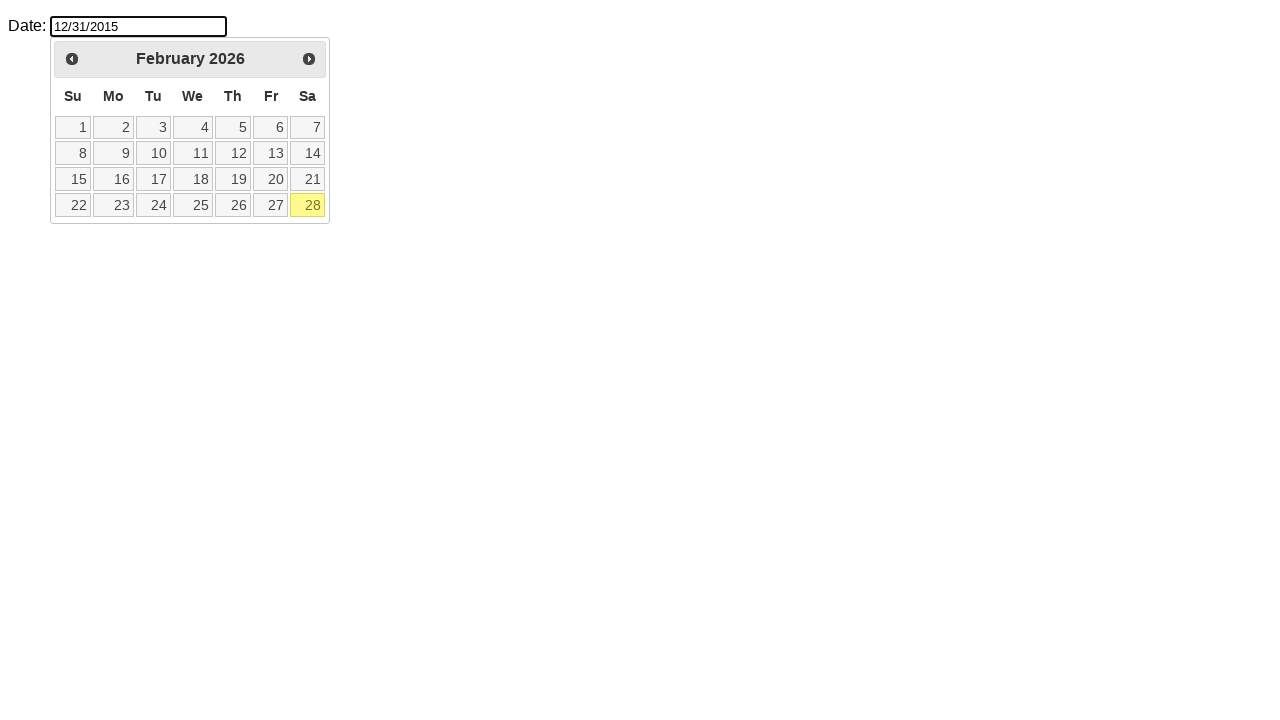

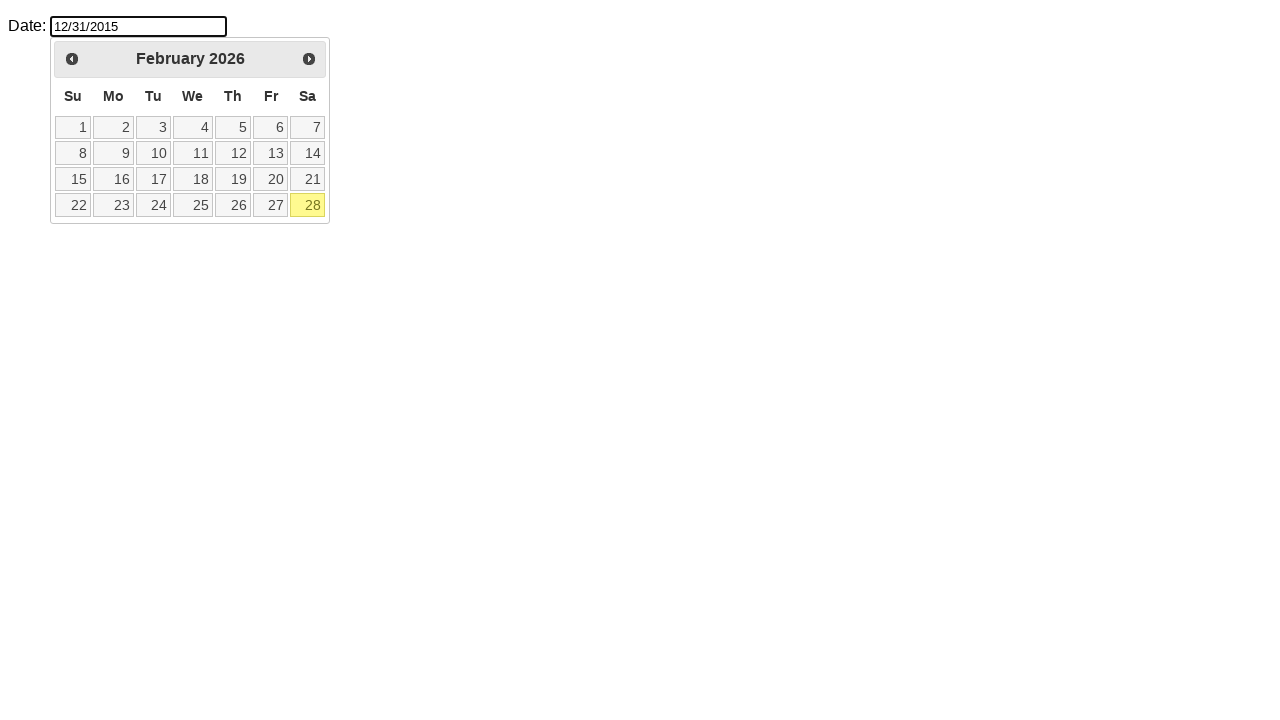